Tests working with multiple browser windows by clicking a link that opens a new window, switching between windows, and verifying the page titles of each window.

Starting URL: http://the-internet.herokuapp.com/windows

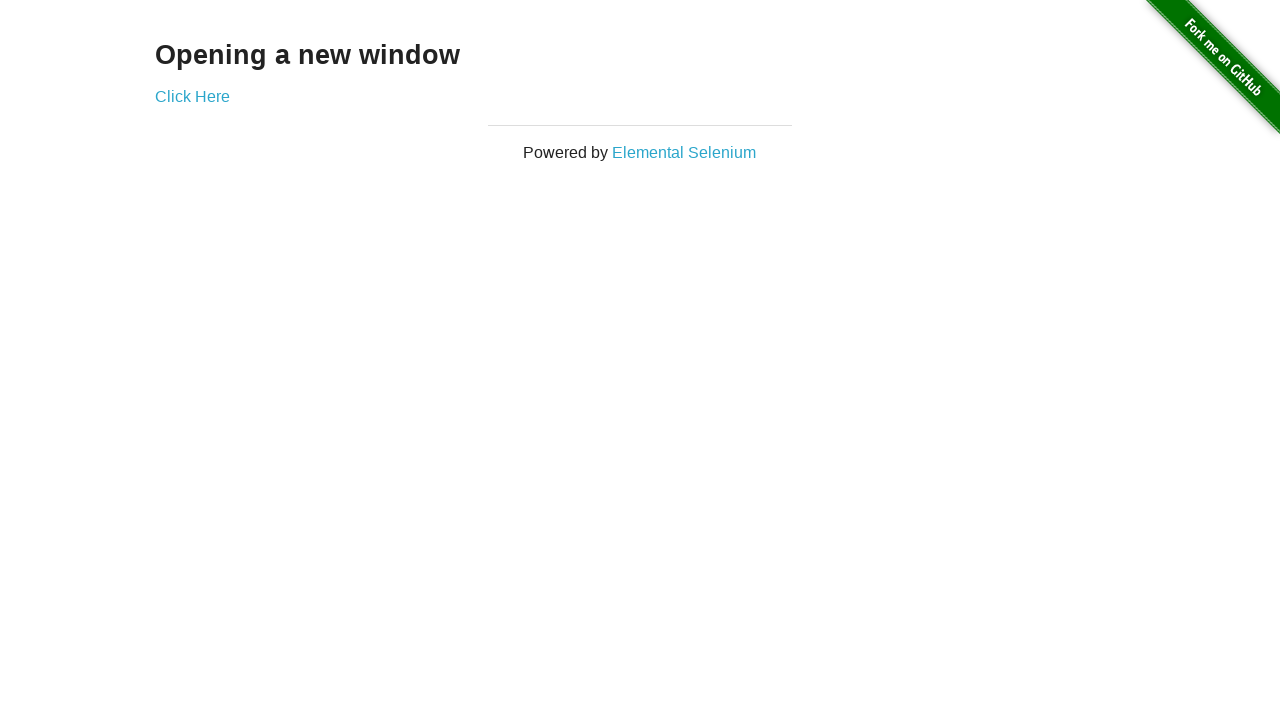

Clicked link that opens a new window at (192, 96) on .example a
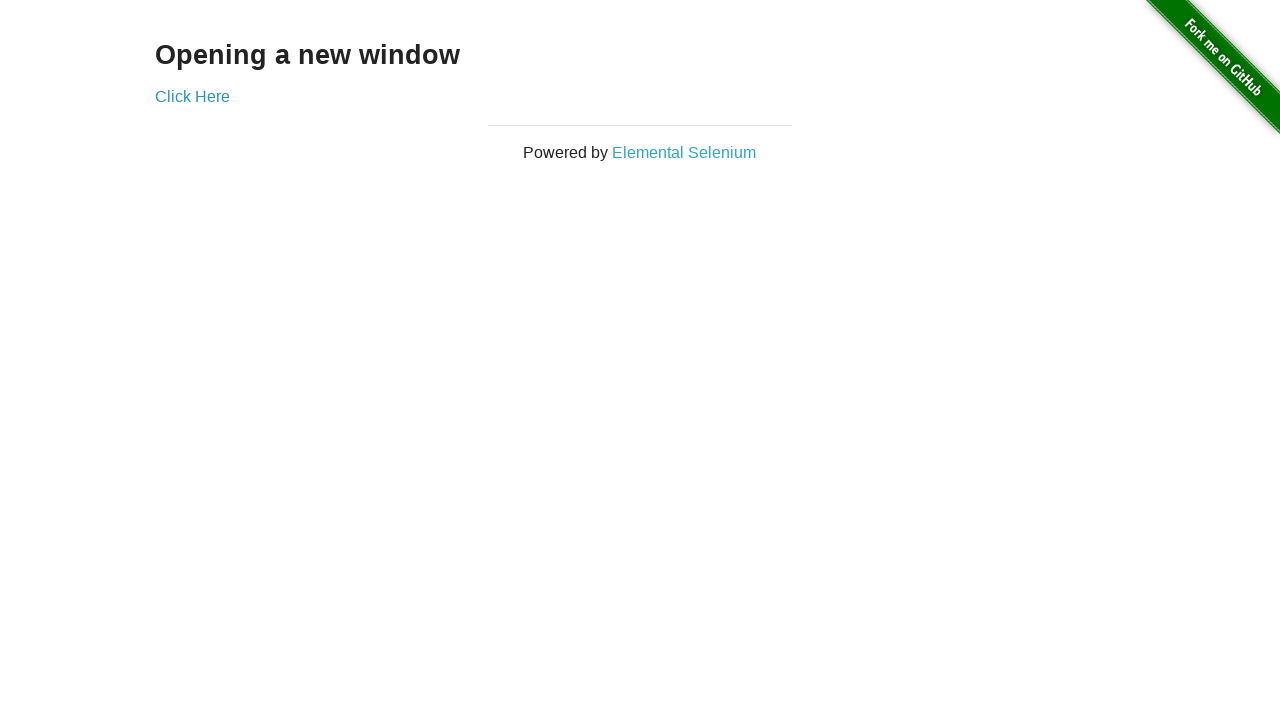

New window opened and captured
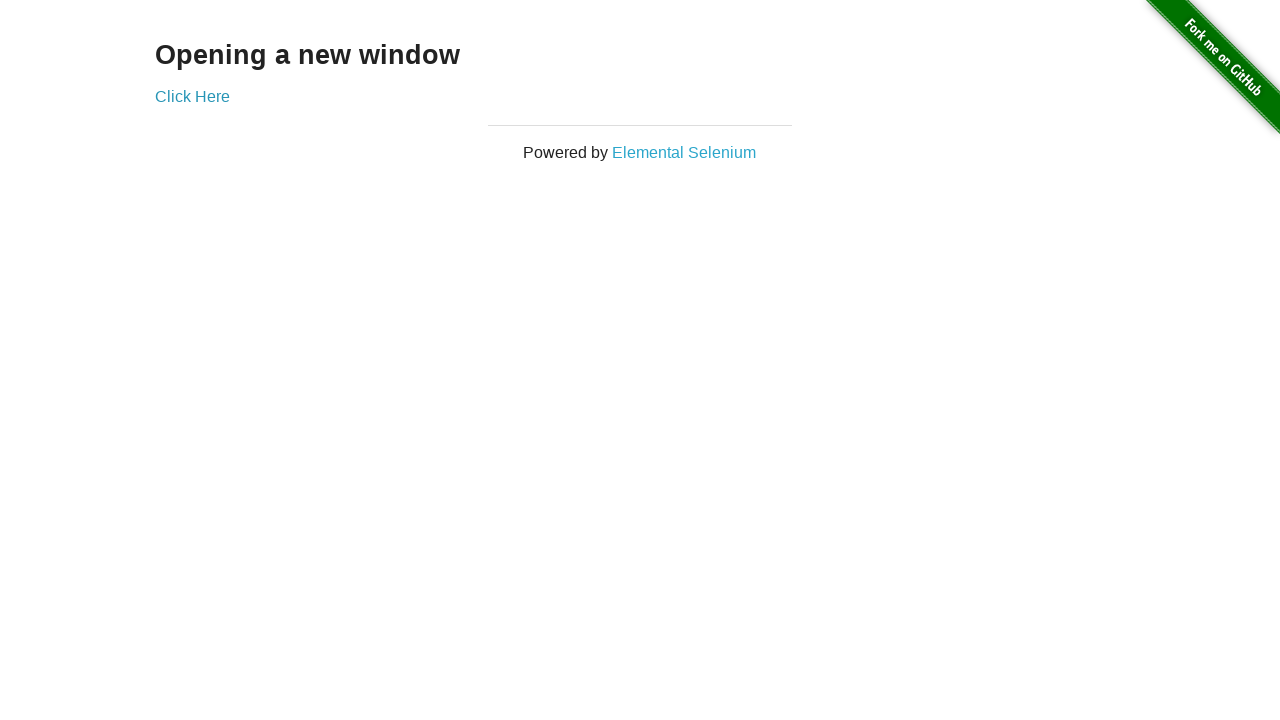

Verified original window title is not 'New Window'
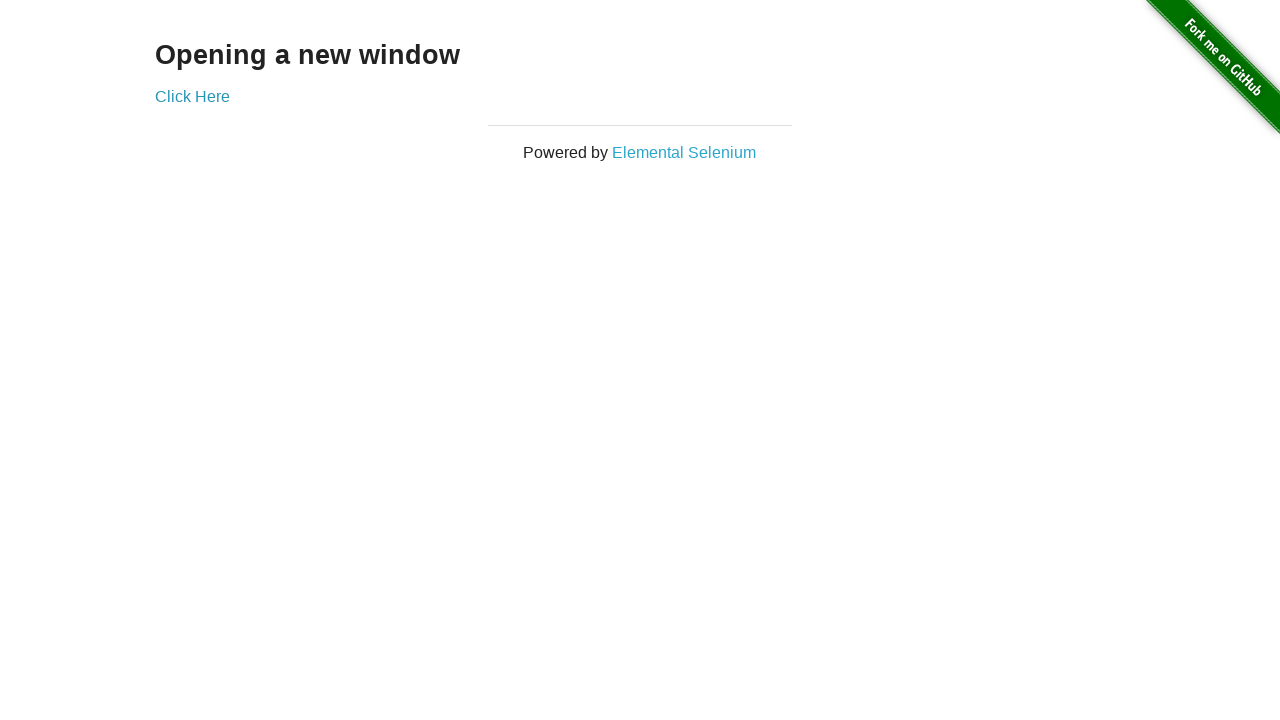

New page loaded and ready
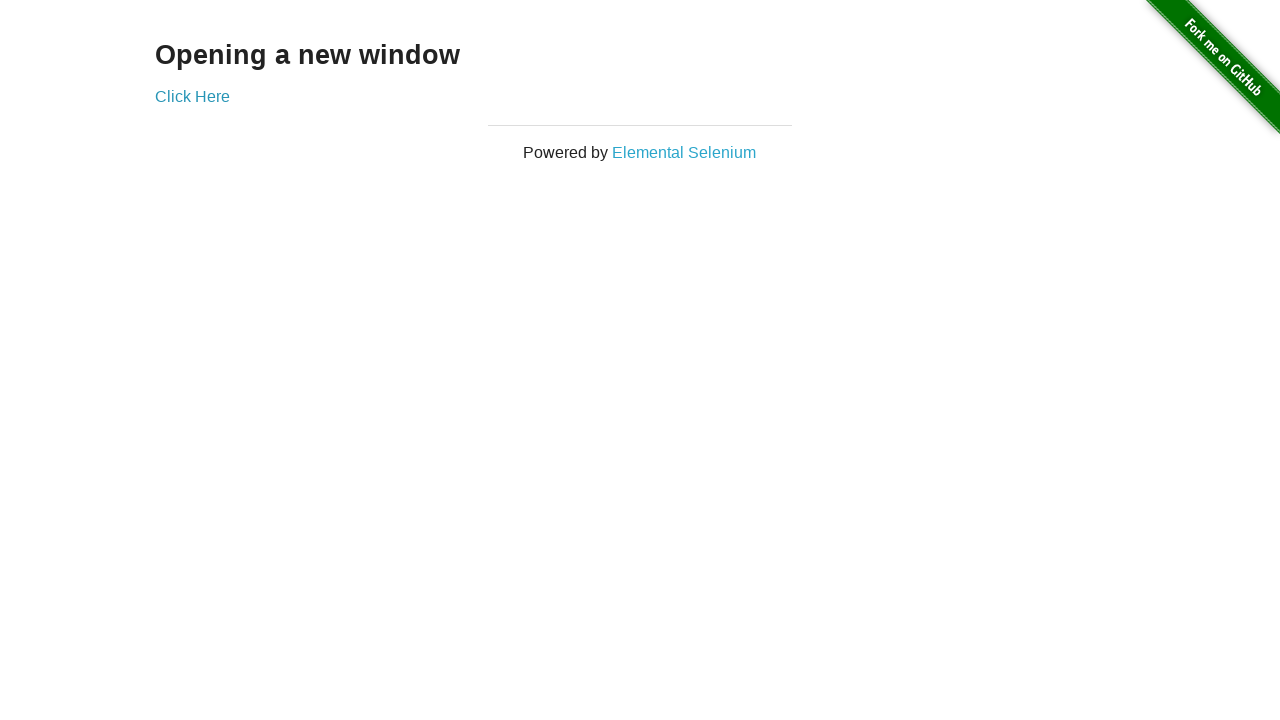

Verified new window title is 'New Window'
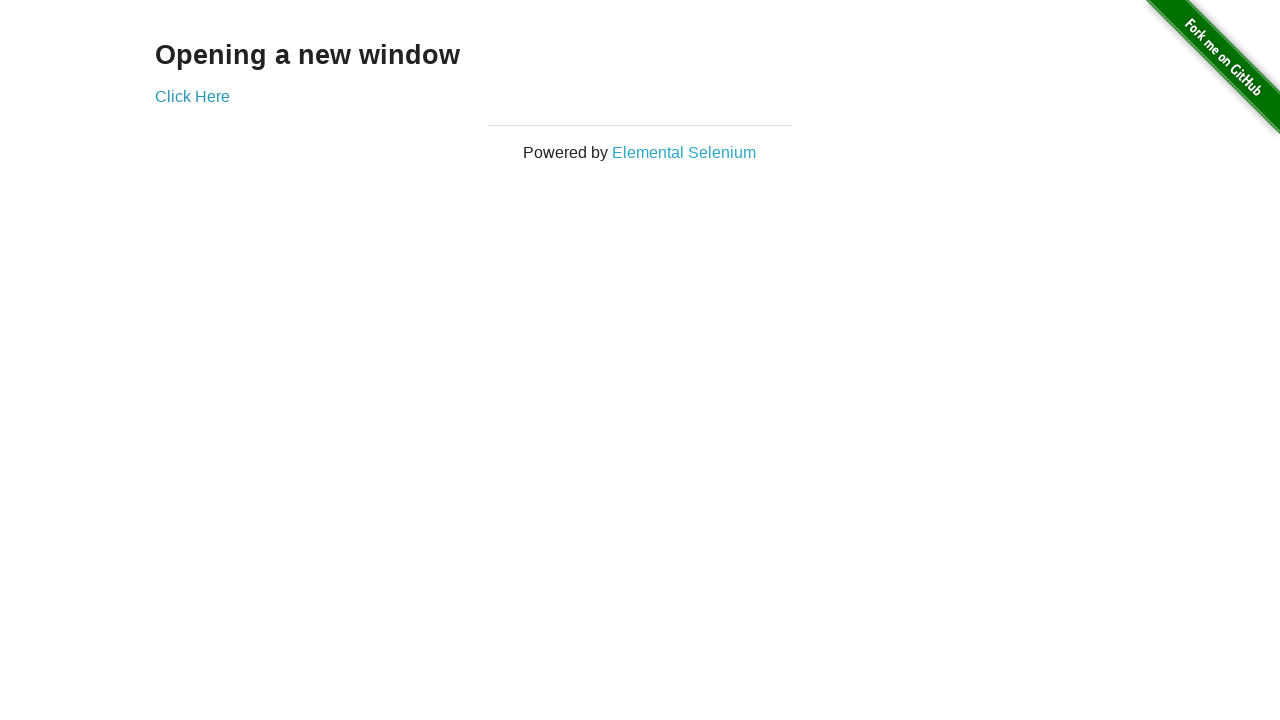

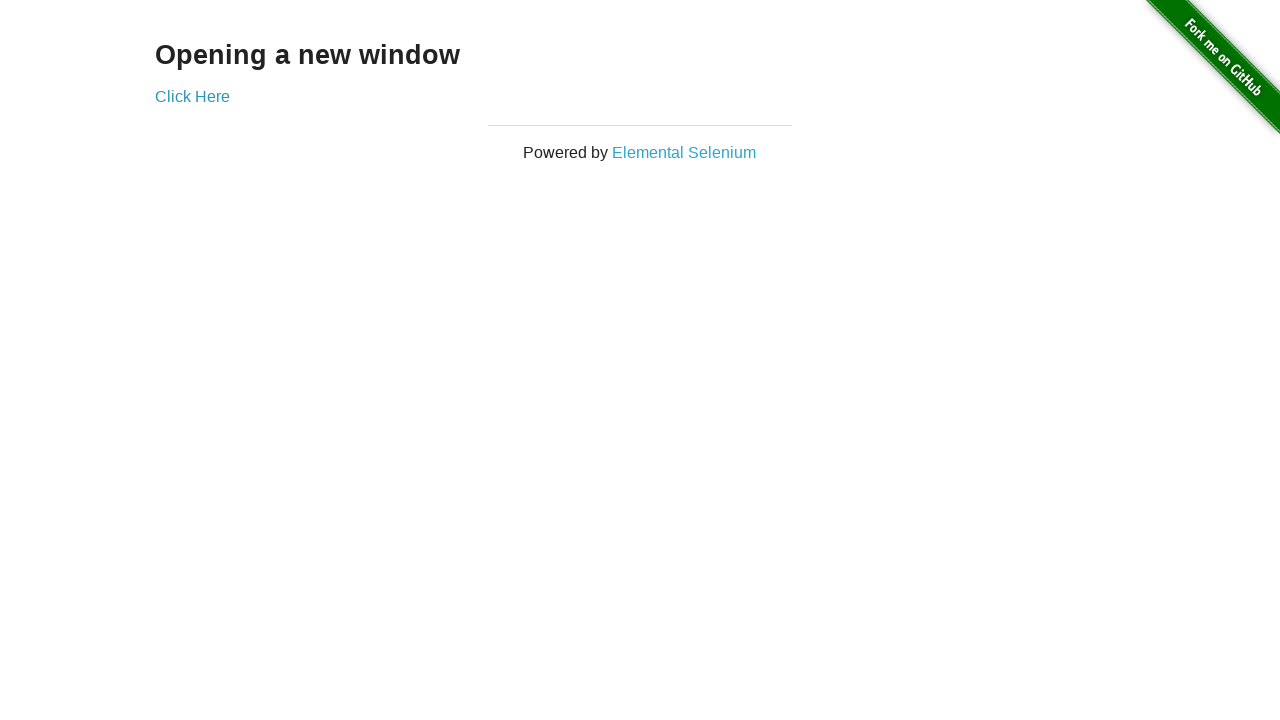